Tests checkbox functionality by clicking and checking multiple checkbox options including Water and Wine, then checking all available checkboxes

Starting URL: https://practice-automation.com/

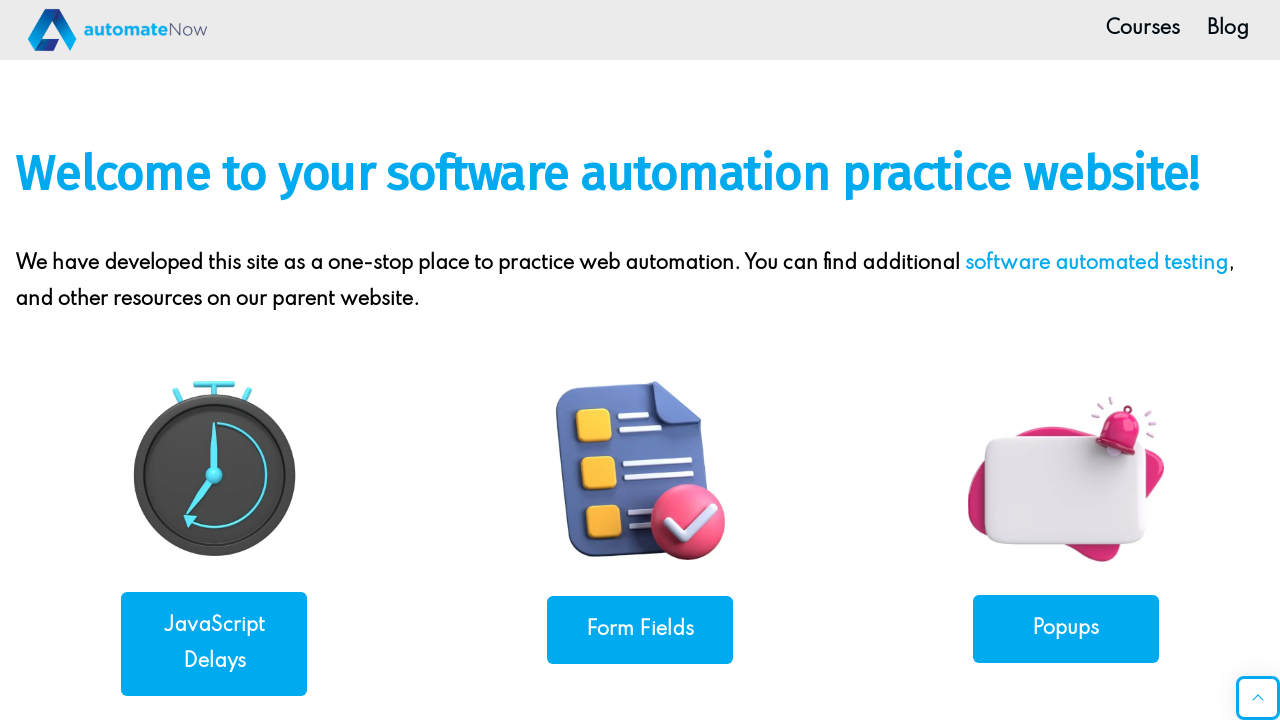

Clicked on Form Fields link to navigate to checkbox test page at (640, 630) on internal:text="Form Fields"i
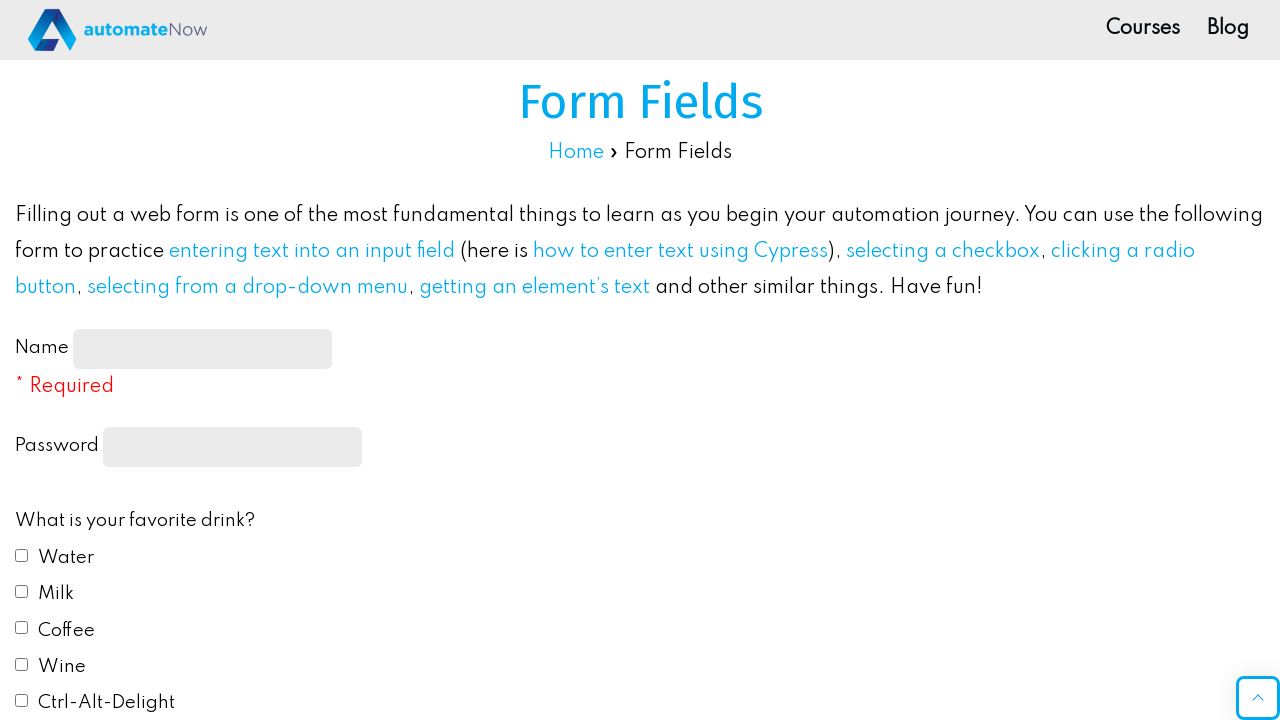

Clicked Water checkbox at (22, 555) on internal:role=checkbox[name="Water"i]
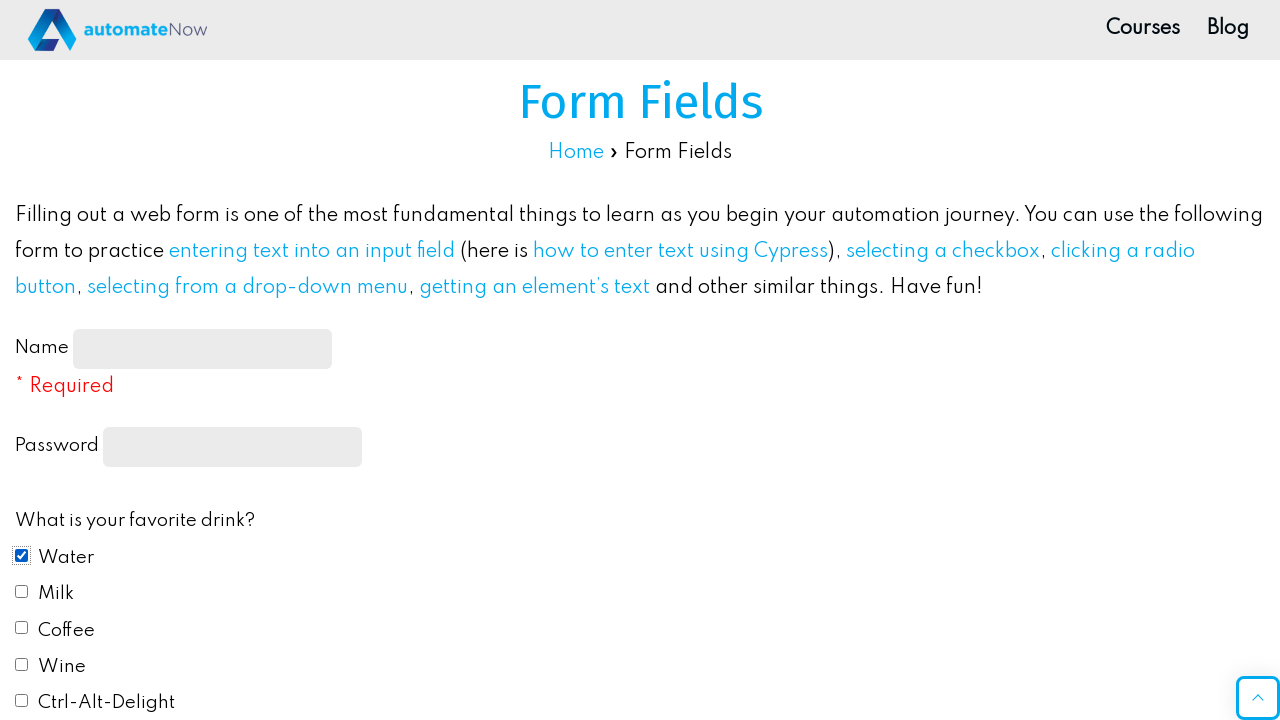

Checked Wine checkbox at (22, 664) on internal:role=checkbox[name="Wine"i]
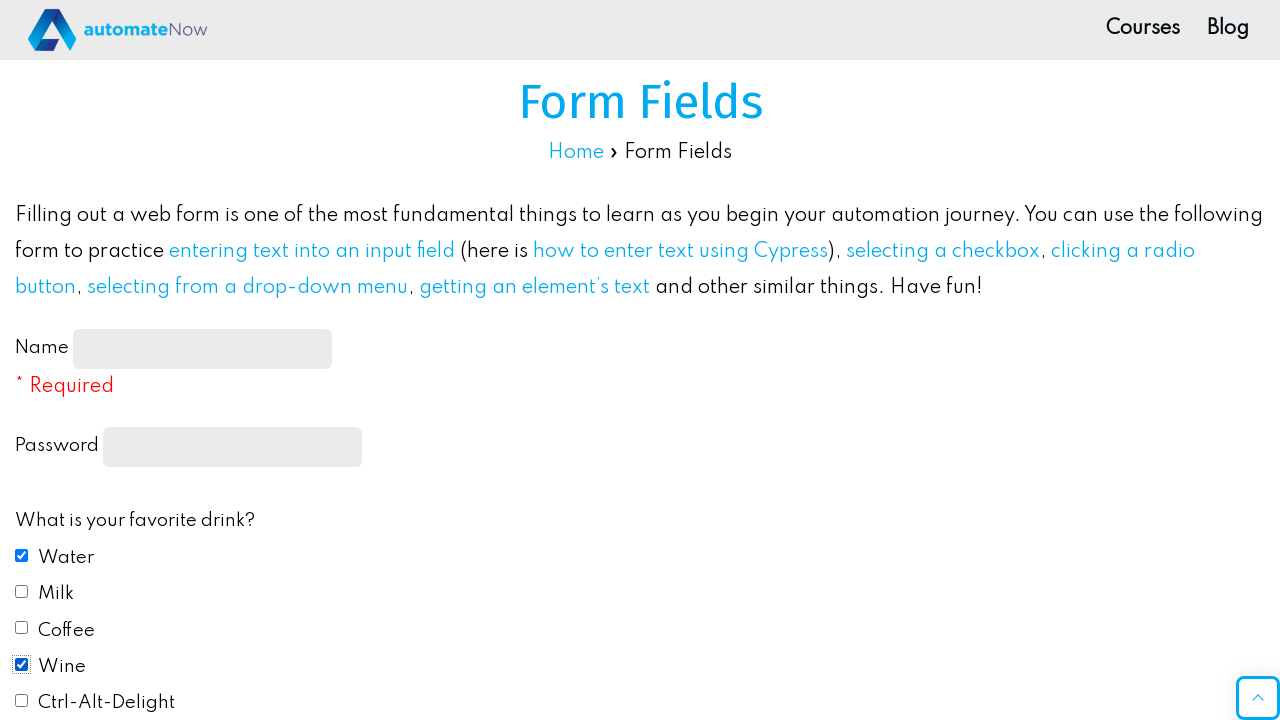

Checked a checkbox from the list of all available checkboxes on internal:role=checkbox >> nth=0
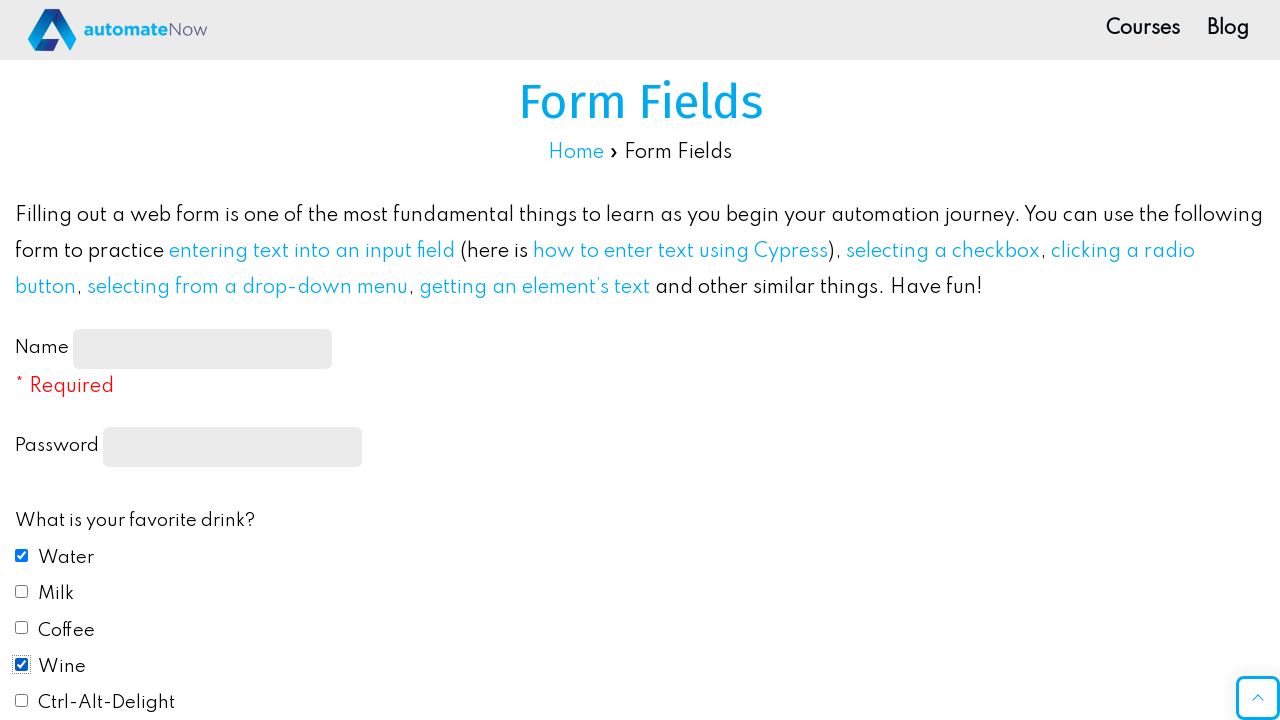

Checked a checkbox from the list of all available checkboxes at (22, 591) on internal:role=checkbox >> nth=1
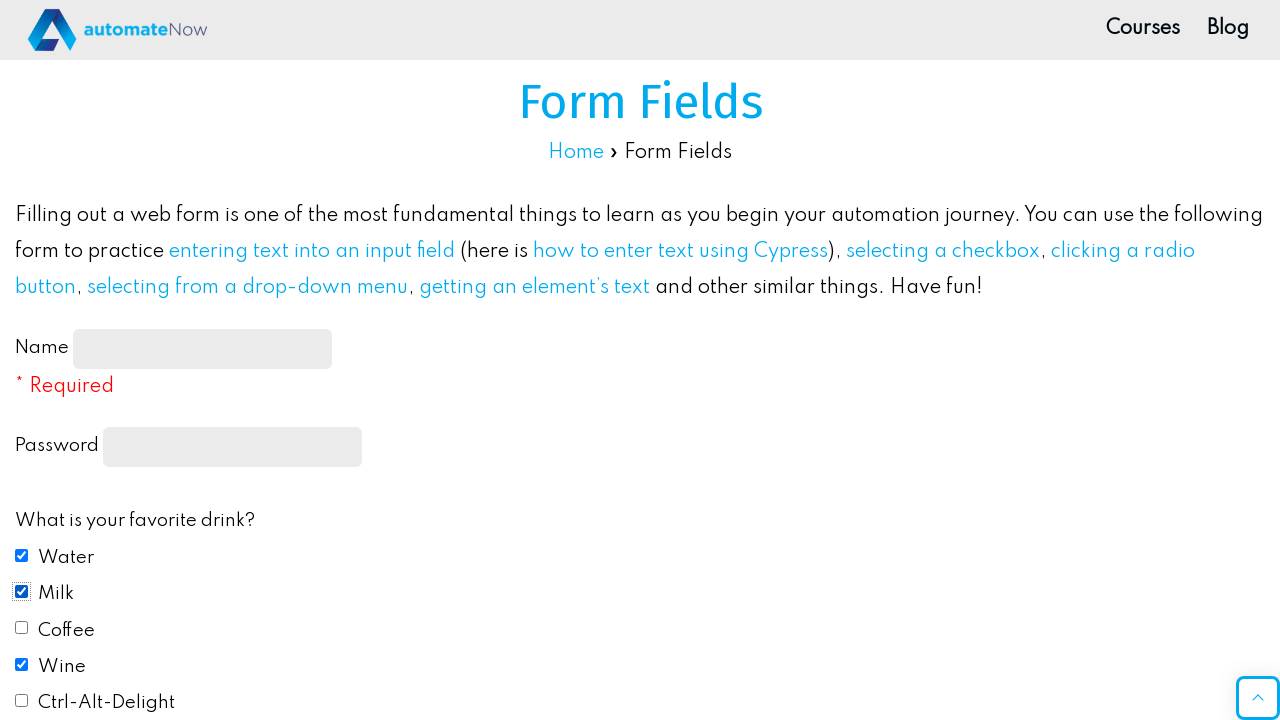

Checked a checkbox from the list of all available checkboxes at (22, 628) on internal:role=checkbox >> nth=2
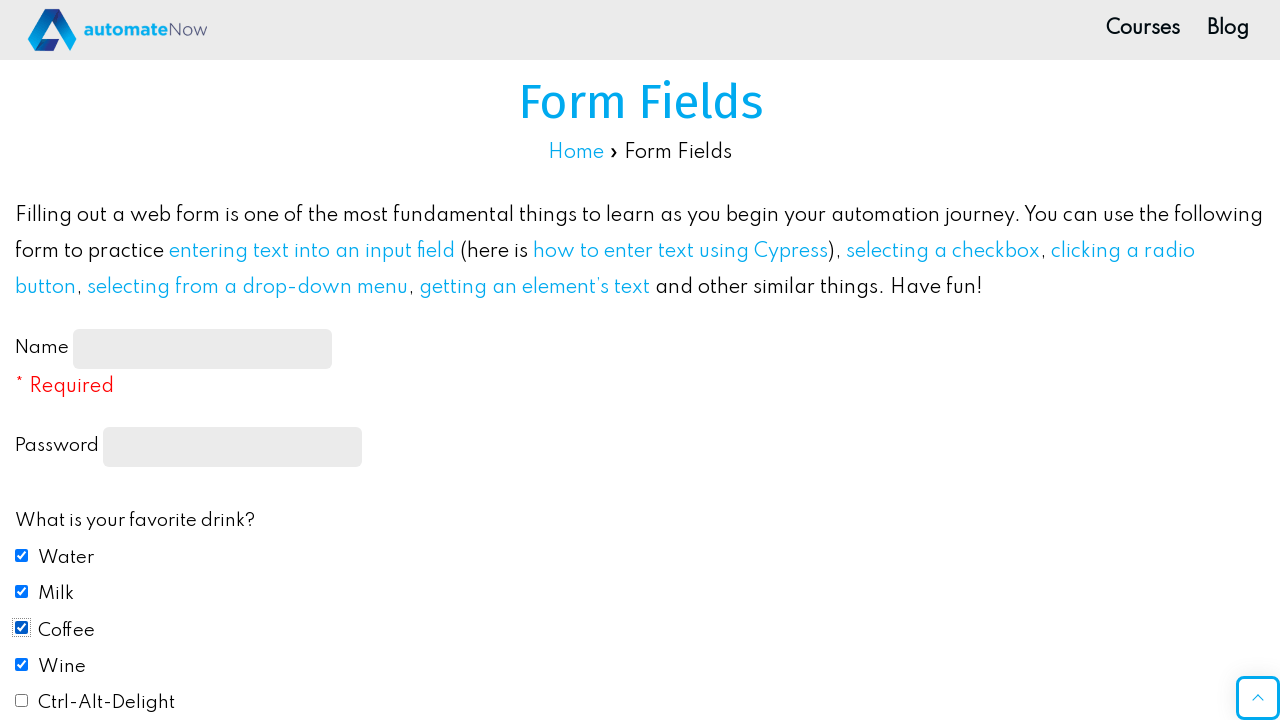

Checked a checkbox from the list of all available checkboxes on internal:role=checkbox >> nth=3
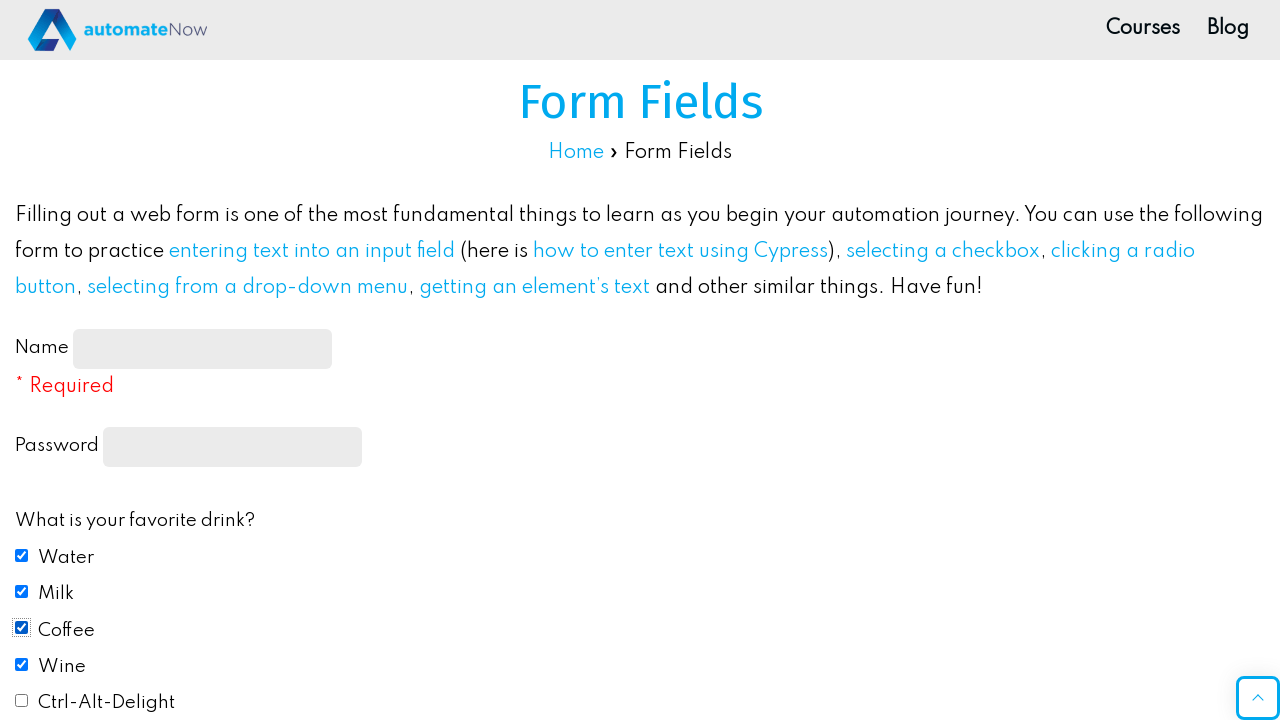

Checked a checkbox from the list of all available checkboxes at (22, 701) on internal:role=checkbox >> nth=4
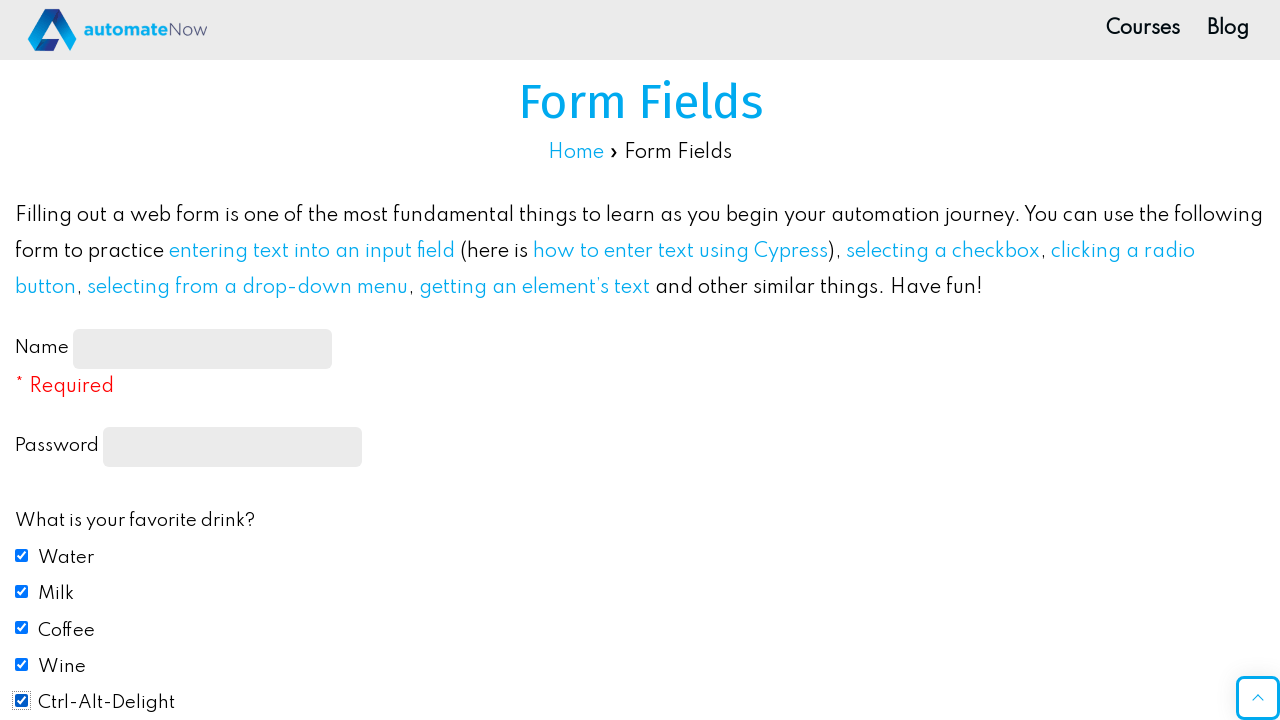

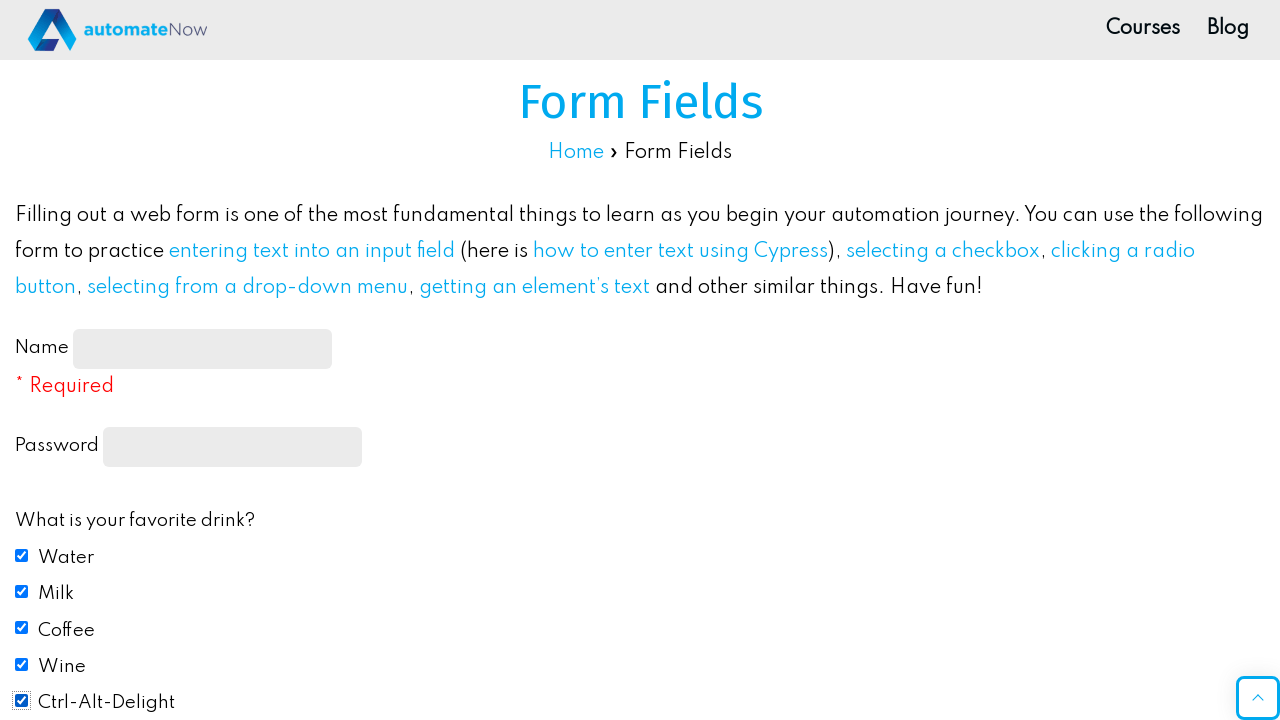